Tests login form validation by entering correct username with incorrect password and verifying the error message

Starting URL: https://the-internet.herokuapp.com/login

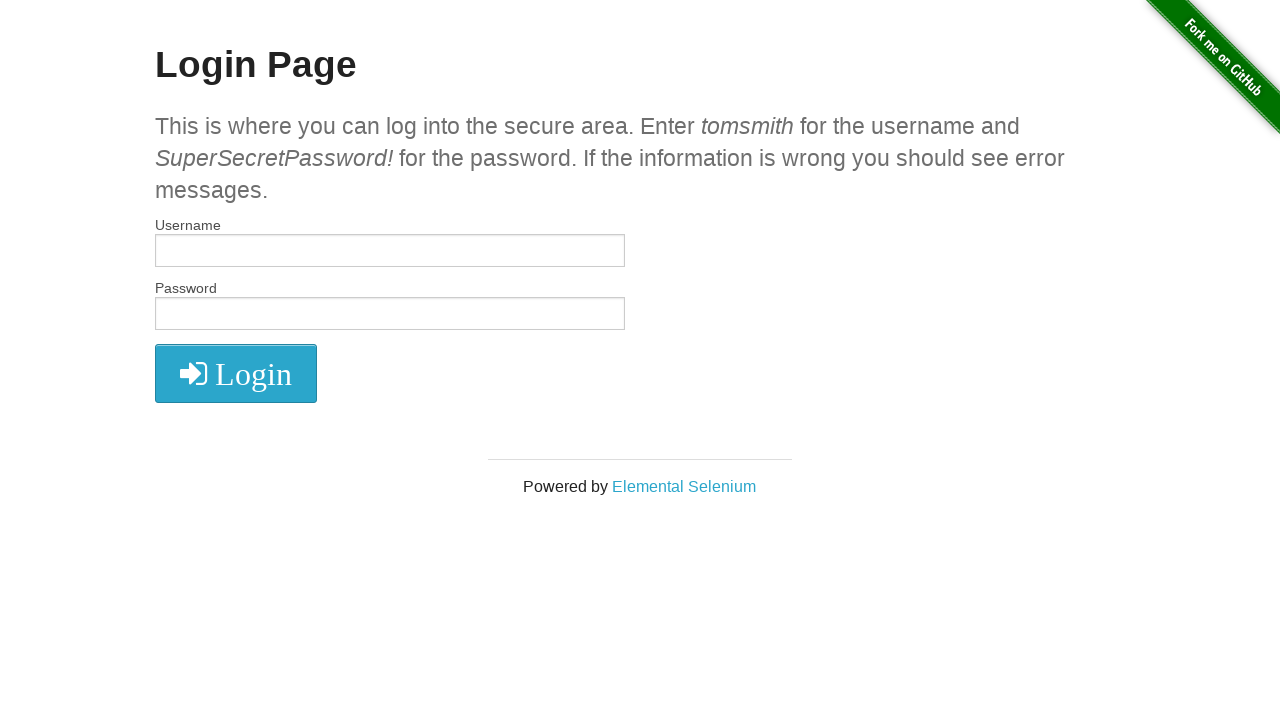

Filled username field with 'tomsmith' on input[name='username']
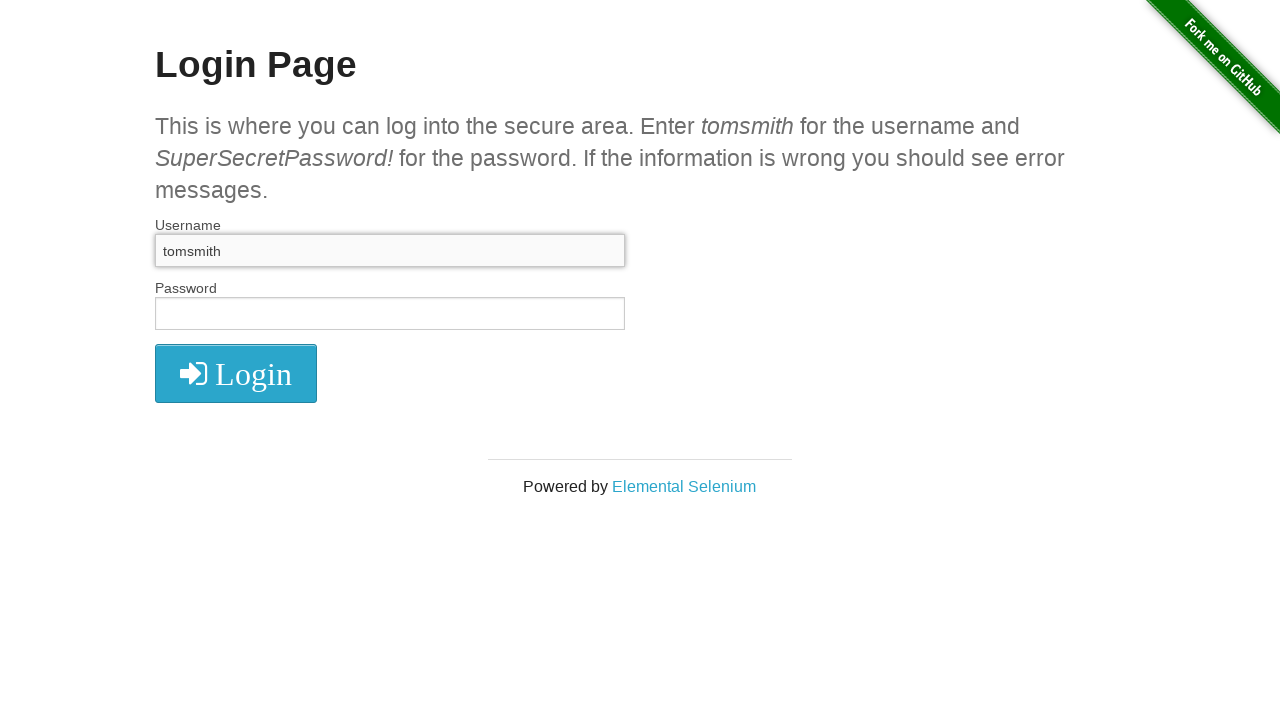

Filled password field with incorrect password 'Sup' on input[name='password']
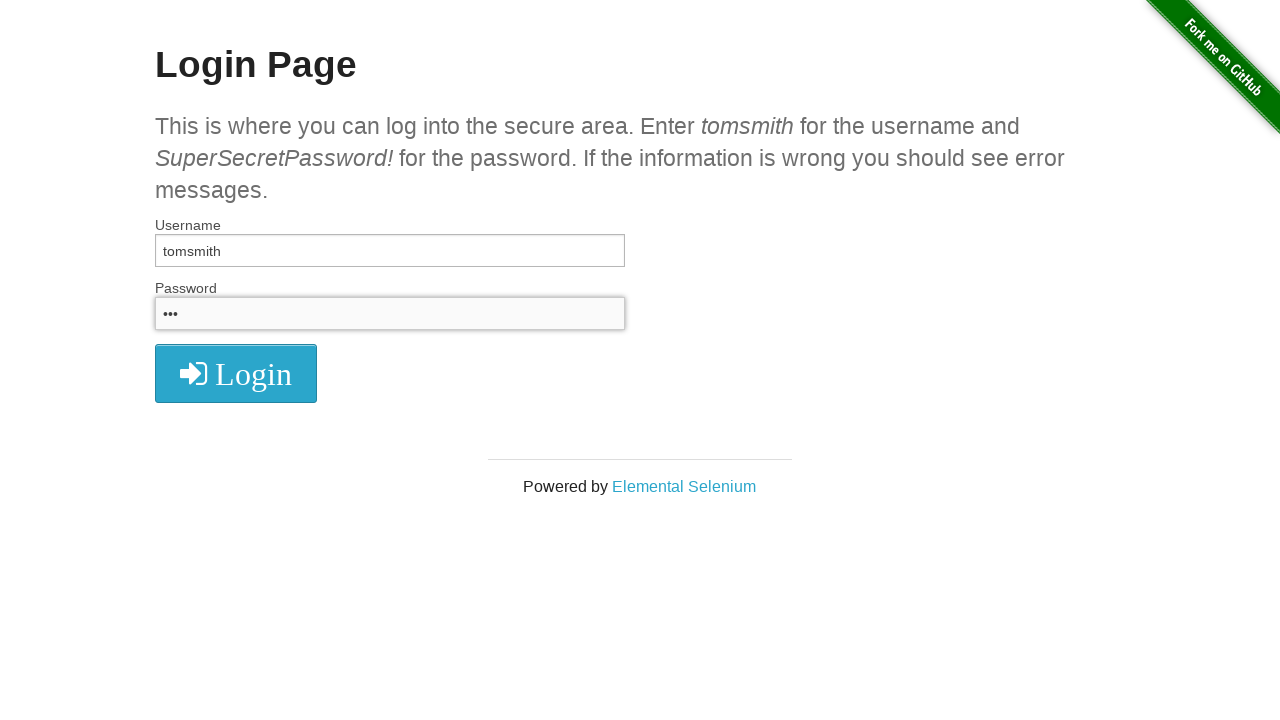

Clicked login button at (236, 373) on .radius
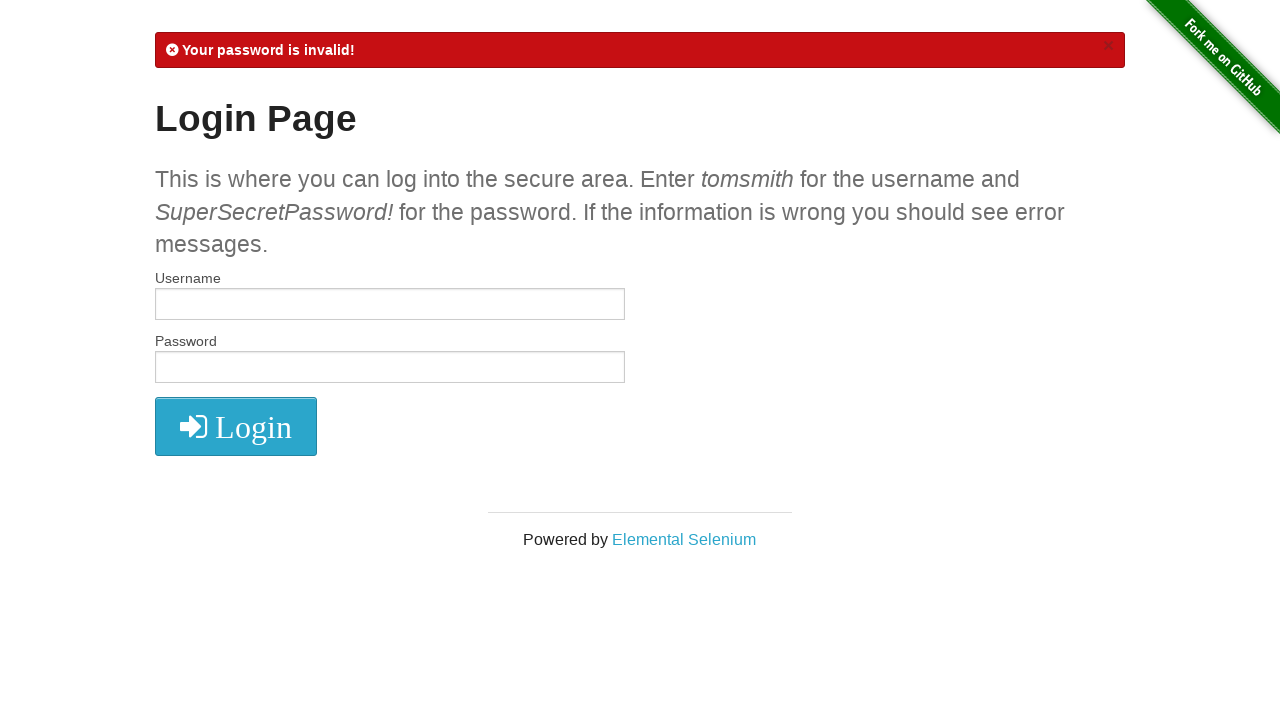

Error message appeared on page
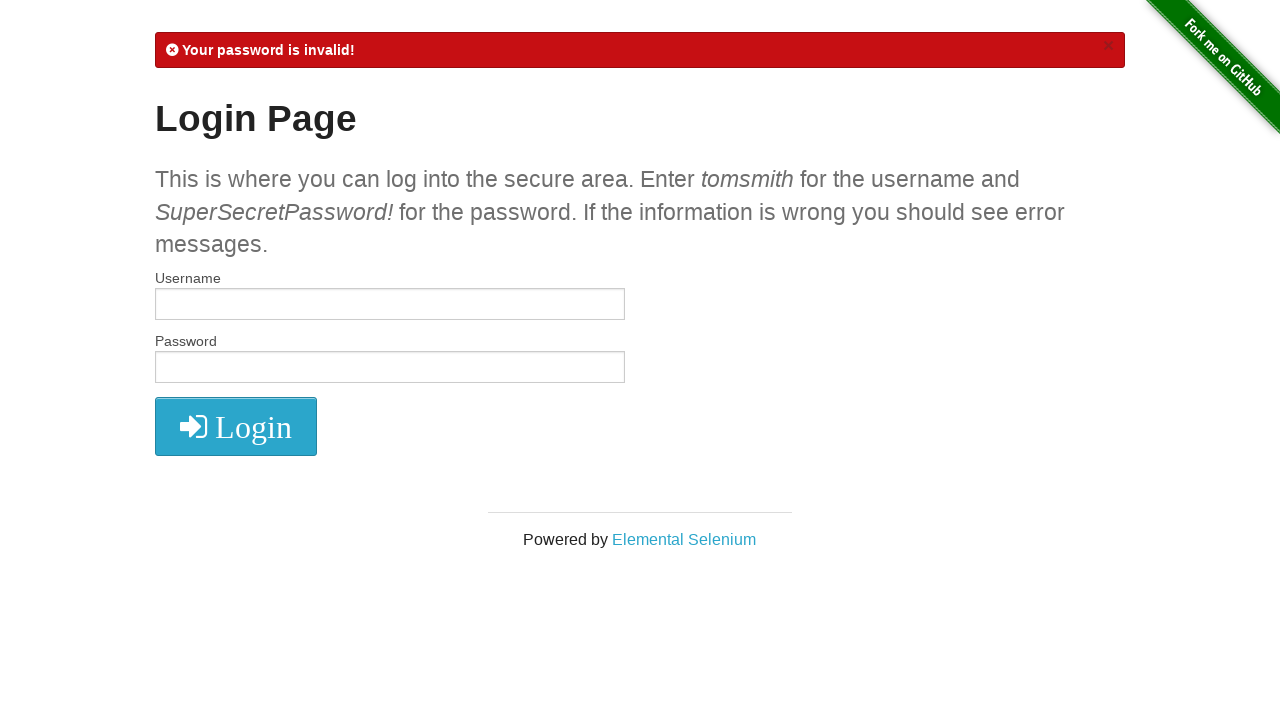

Retrieved error message text content
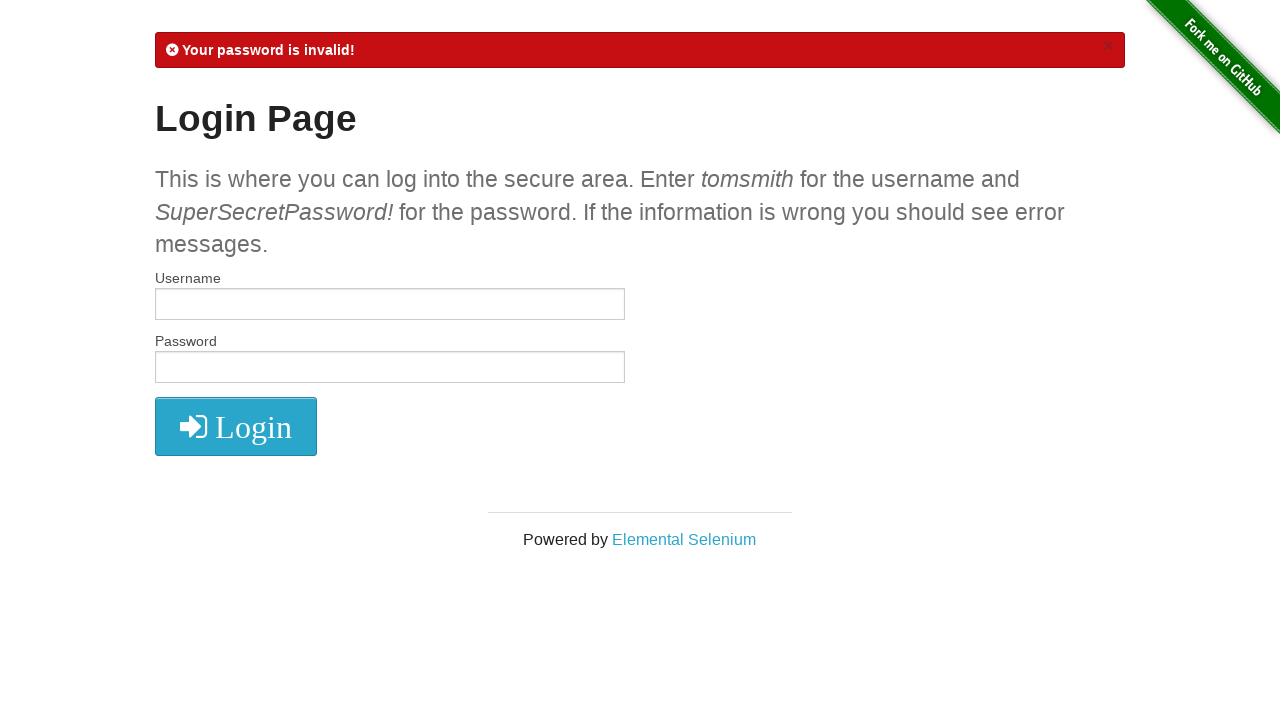

Verified error message contains 'Your password is invalid!'
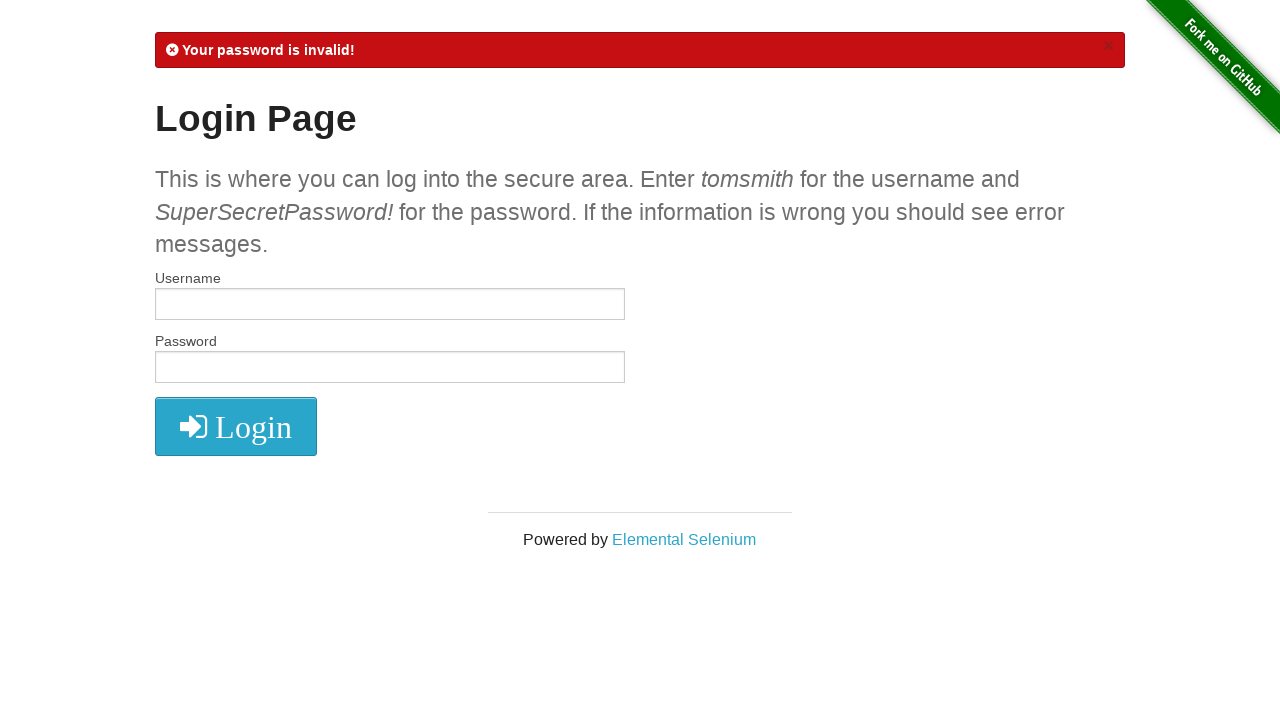

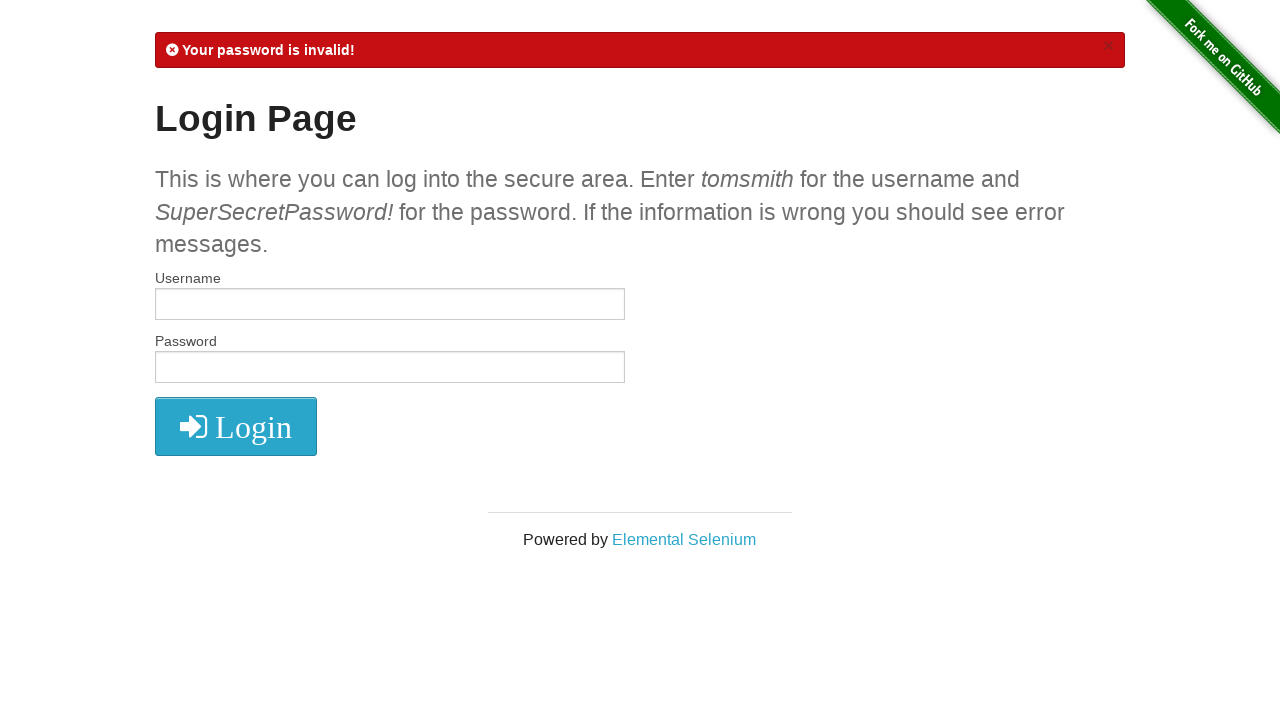